Tests the error message displayed when username is entered but password field is left empty

Starting URL: https://www.saucedemo.com/

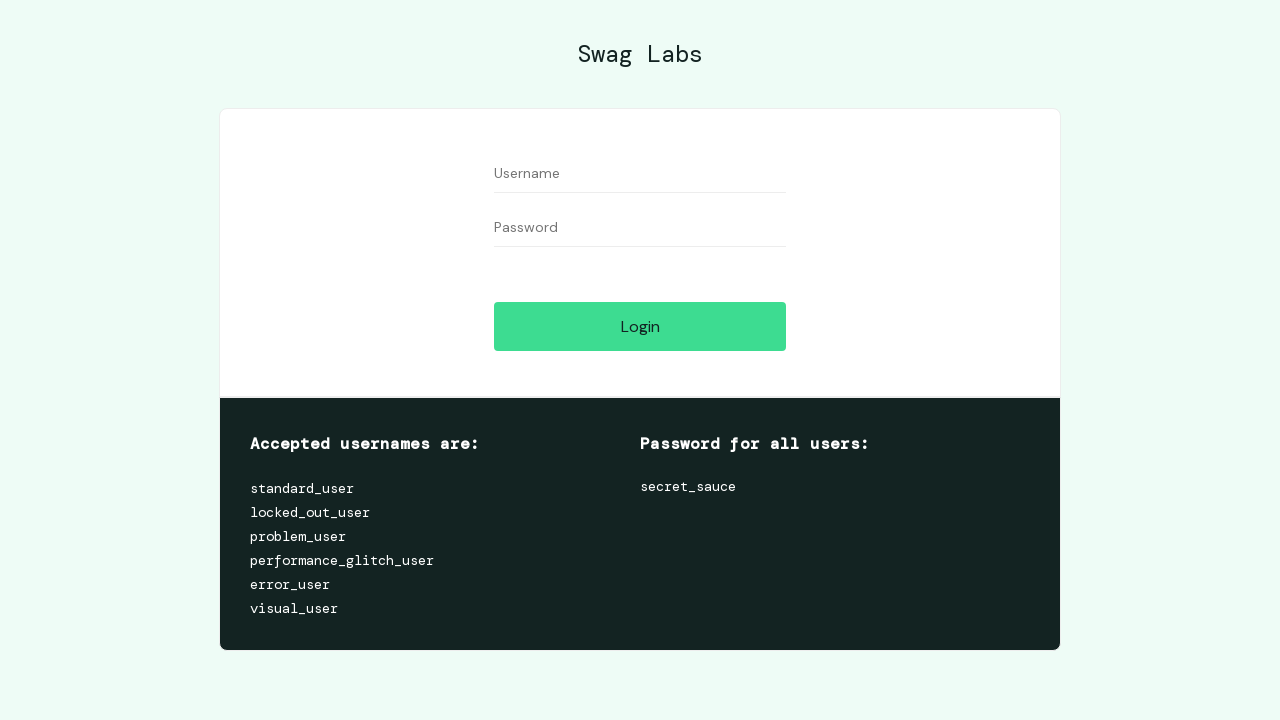

Filled username field with 'testuser123' on #user-name
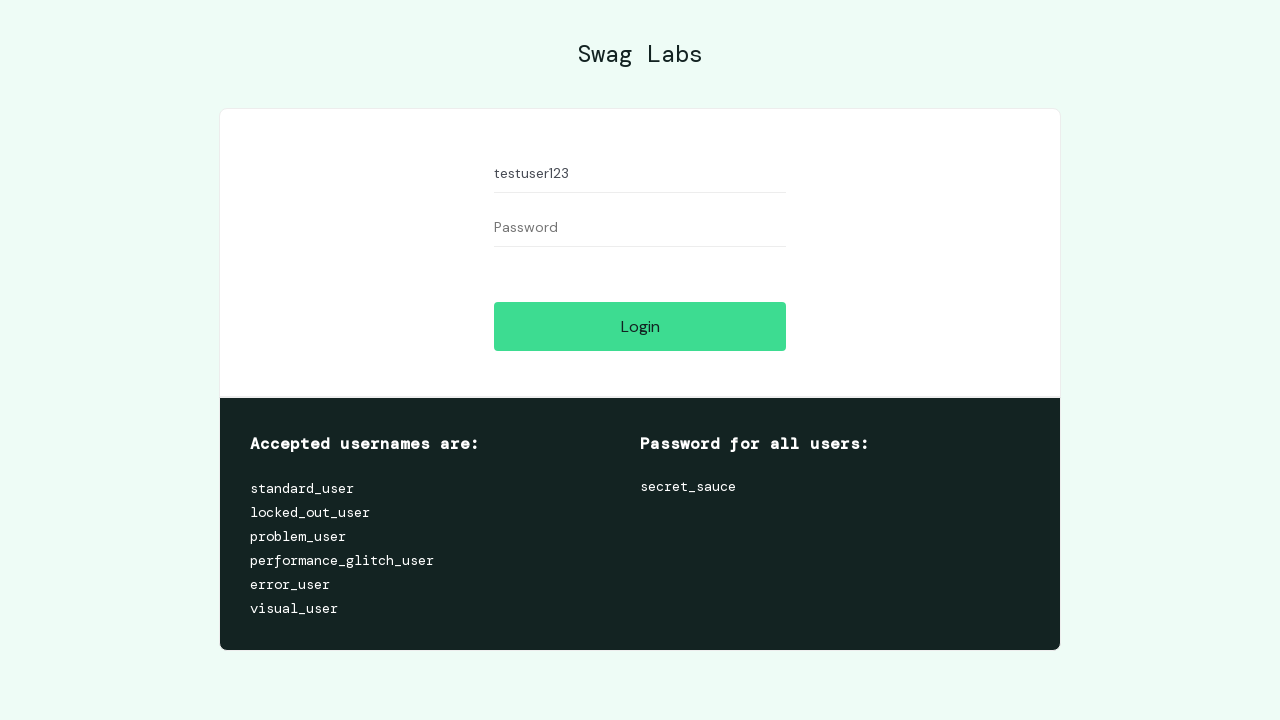

Clicked login button at (640, 326) on #login-button
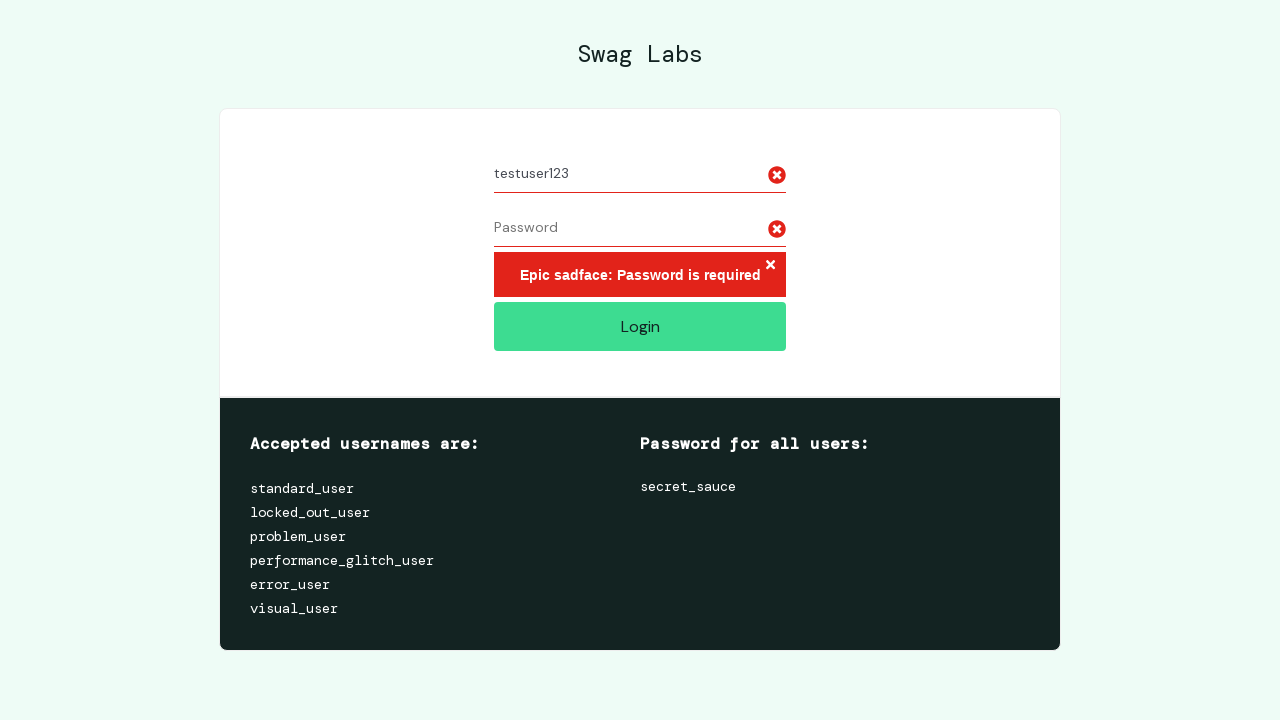

Error message for missing password appeared
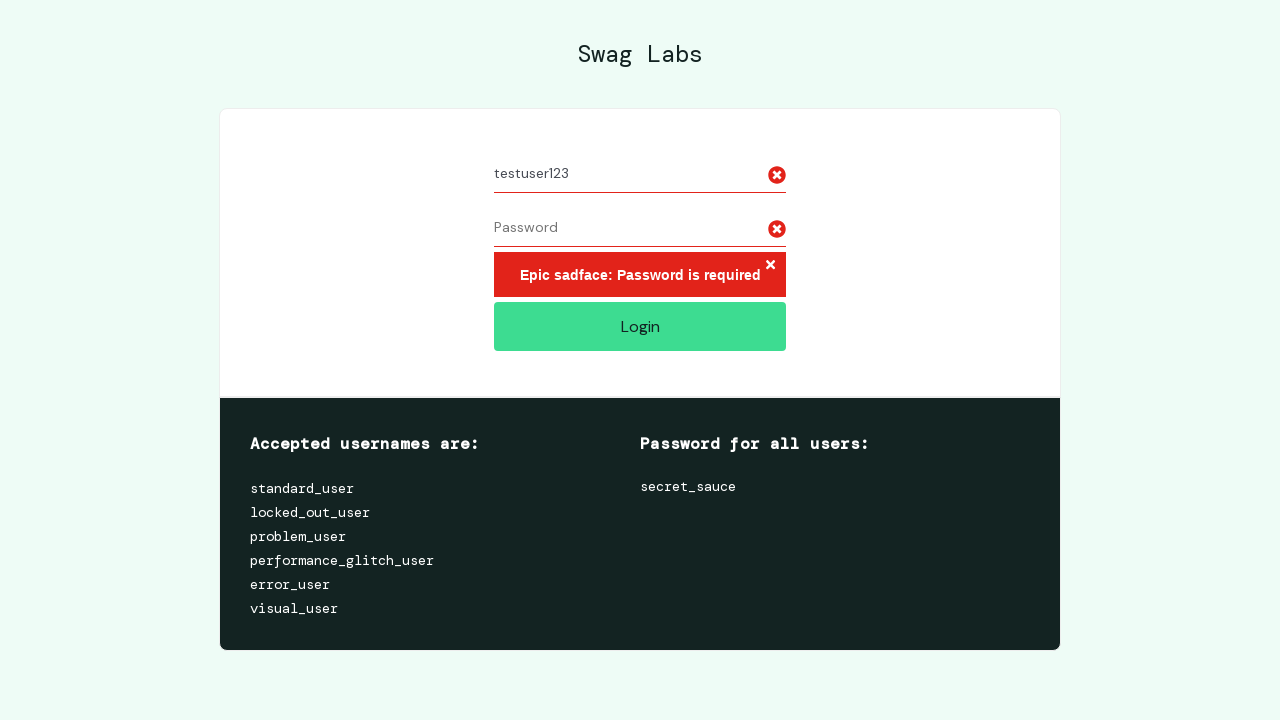

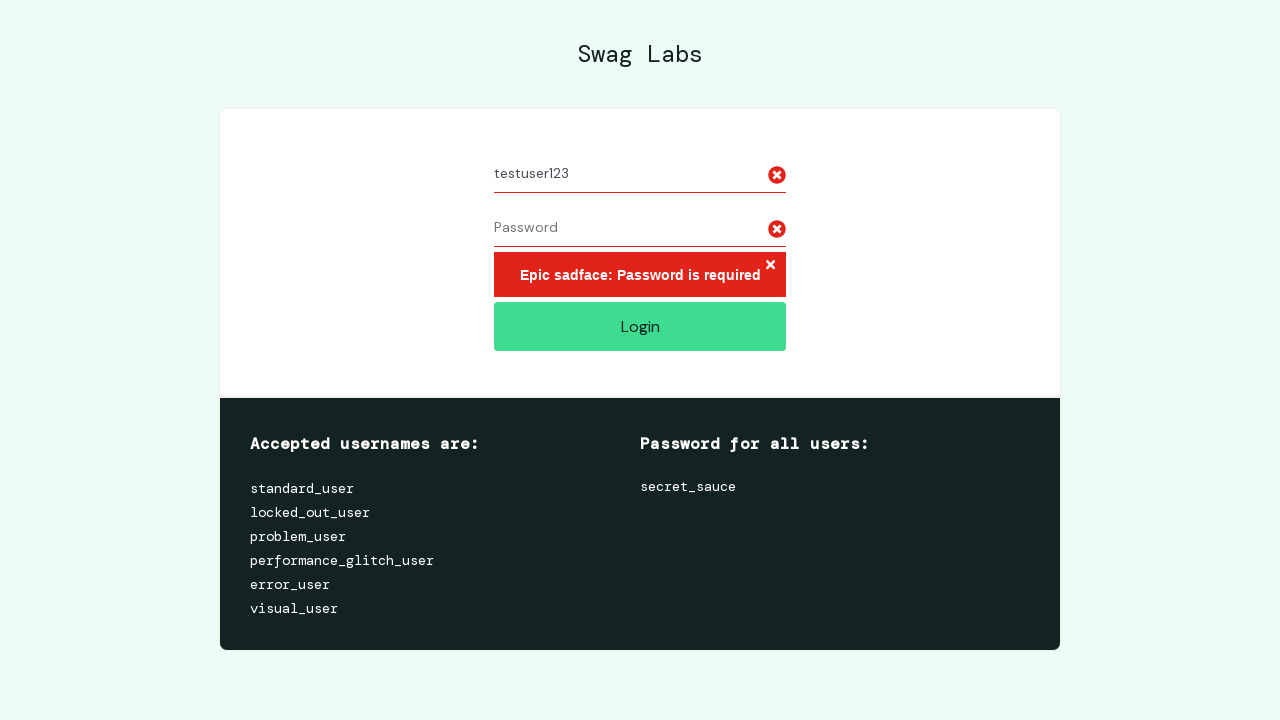